Tests file download functionality by clicking a download link and verifying the file is downloaded

Starting URL: https://testcenter.techproeducation.com/index.php?page=file-download

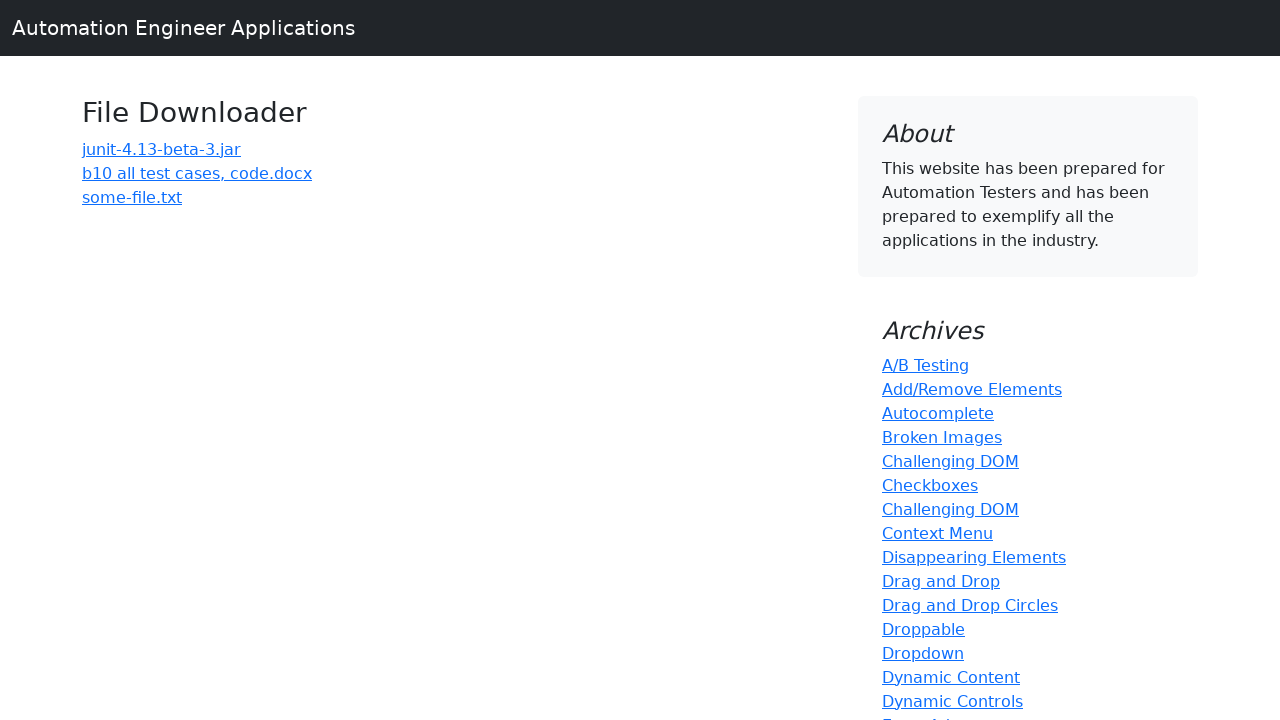

Navigated to file download test page
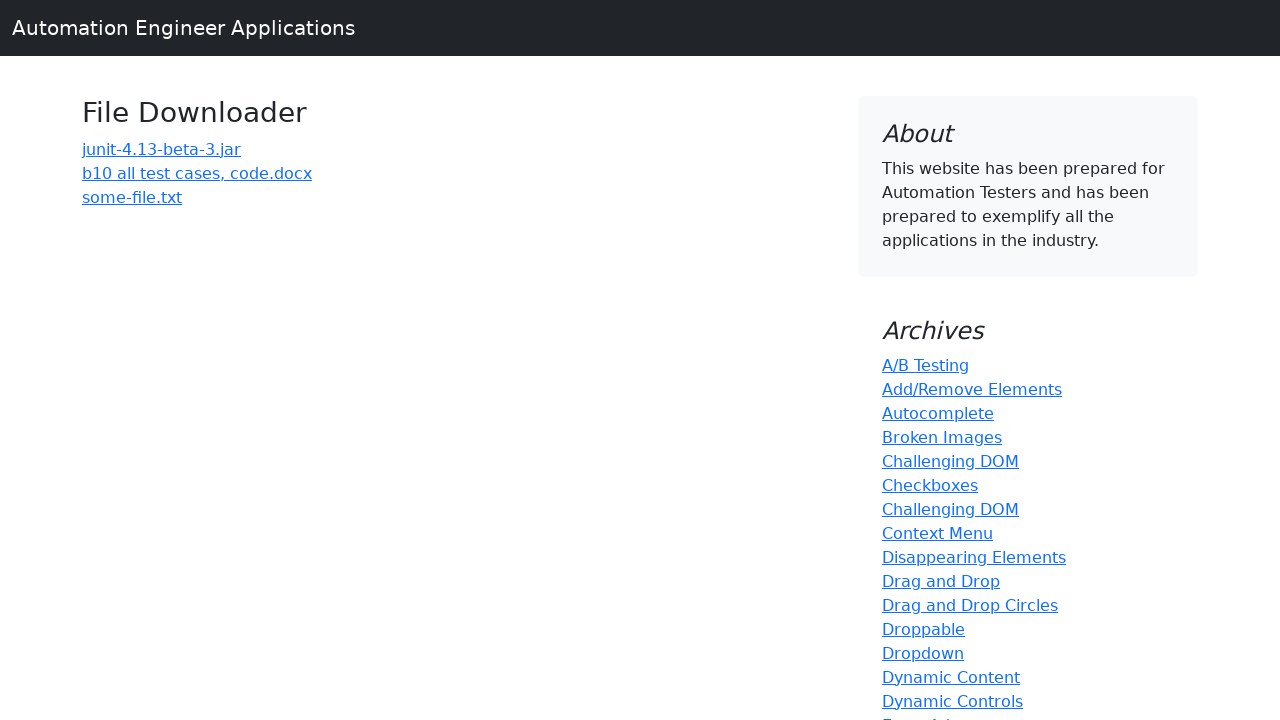

Clicked download link for 'b10 all test cases, code.docx' at (197, 173) on xpath=//a[text()='b10 all test cases, code.docx']
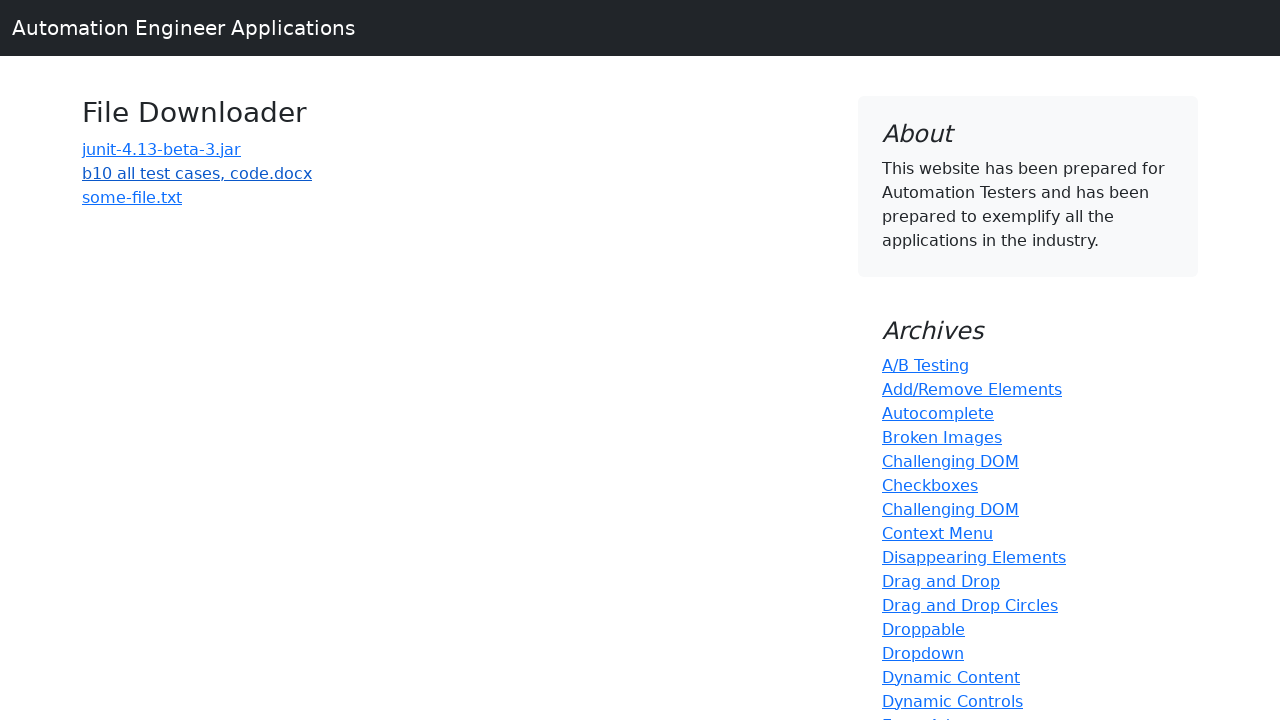

Waited 3 seconds for file download to complete
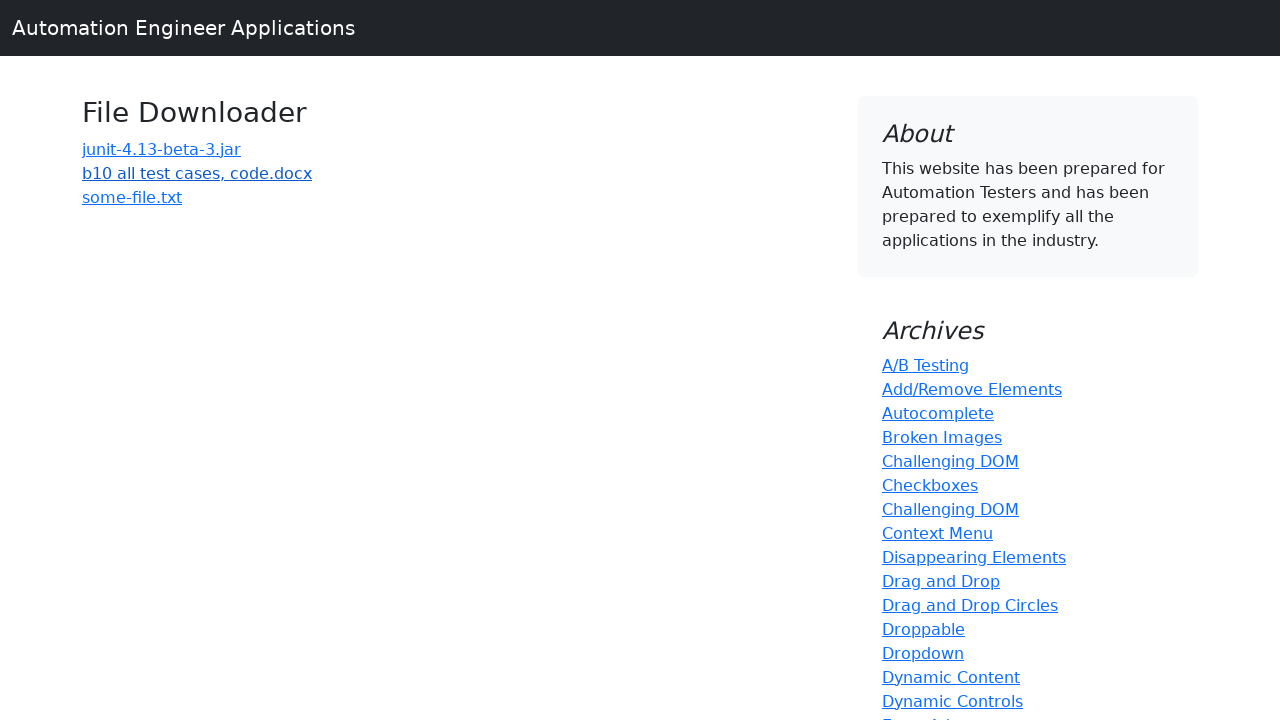

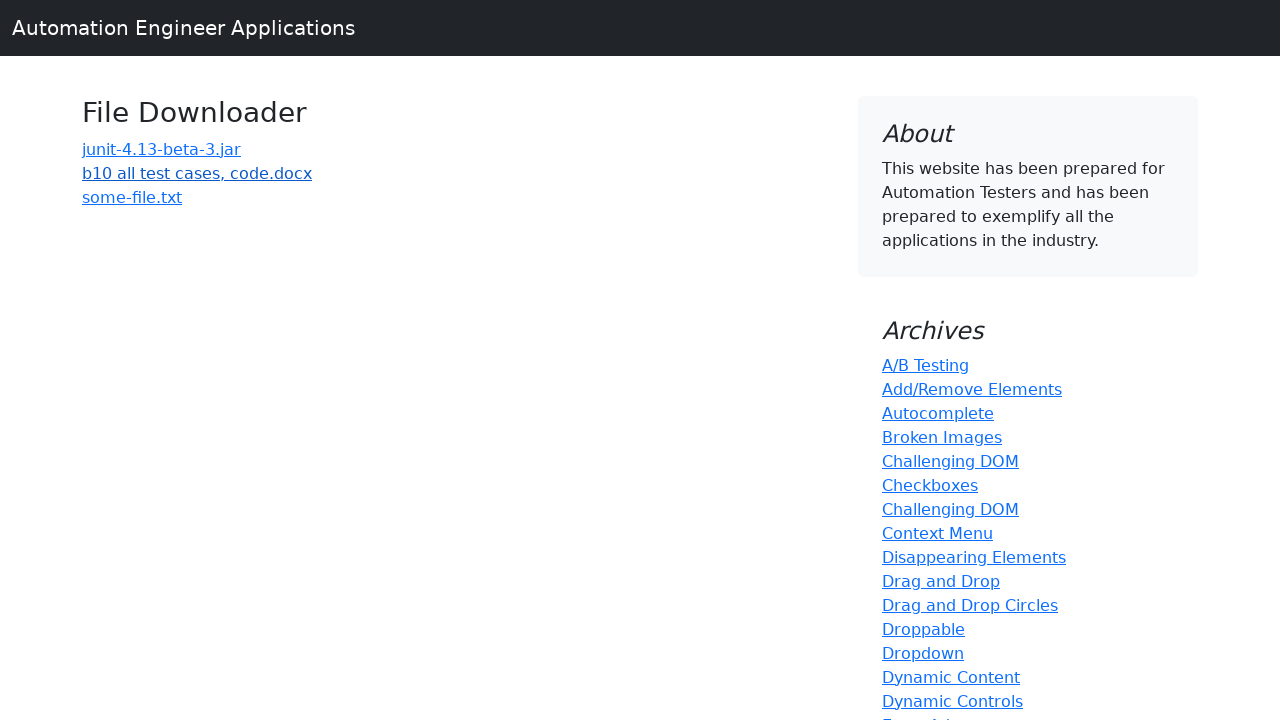